Tests user registration functionality on ParaBank by navigating to the admin page to clean the database, then filling out the registration form with user details and verifying successful account creation.

Starting URL: https://parabank.parasoft.com/parabank/index.htm

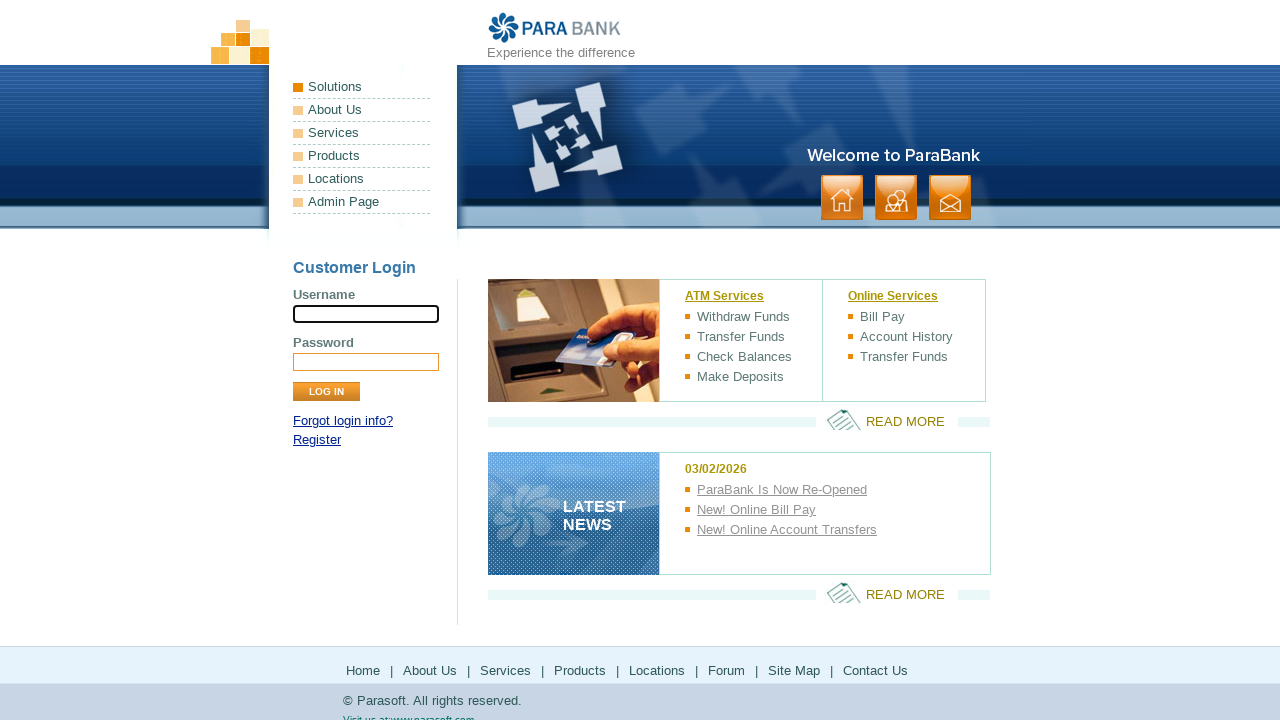

Clicked Admin Page link at (362, 202) on internal:role=link[name="Admin Page"i]
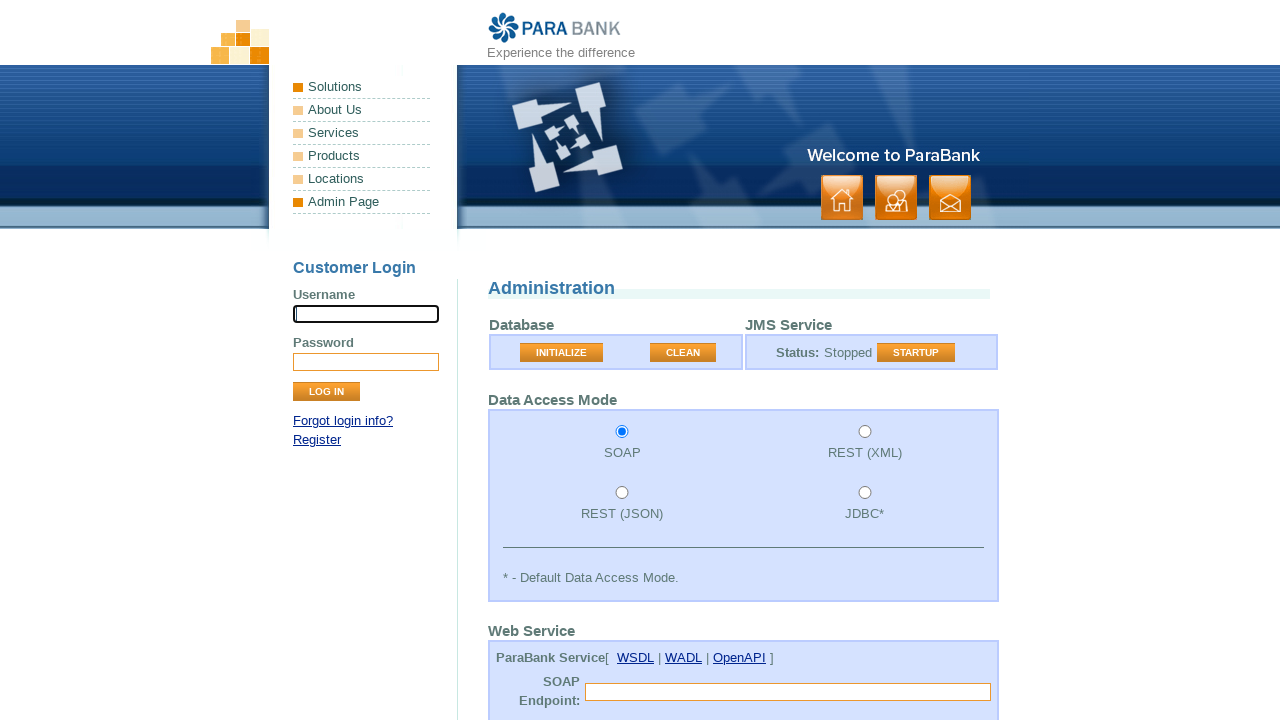

Clicked Clean button to reset database at (683, 353) on internal:role=button[name="Clean"i]
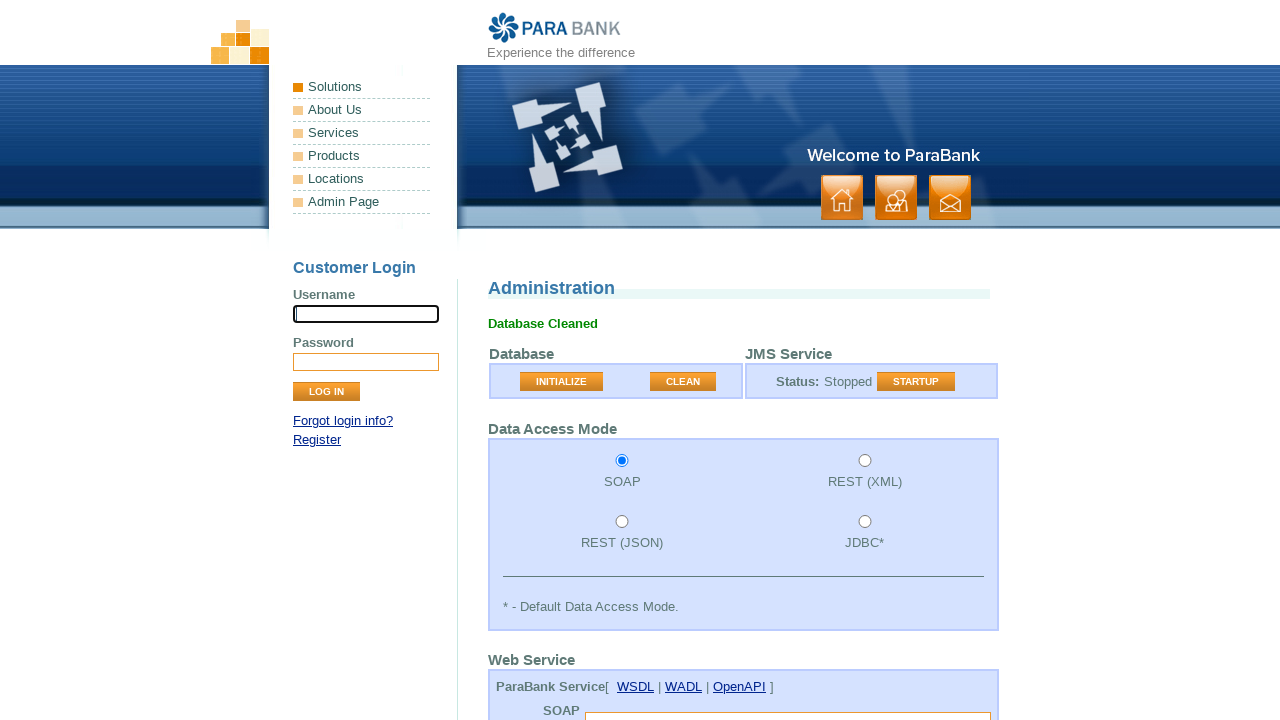

Navigated to ParaBank home page
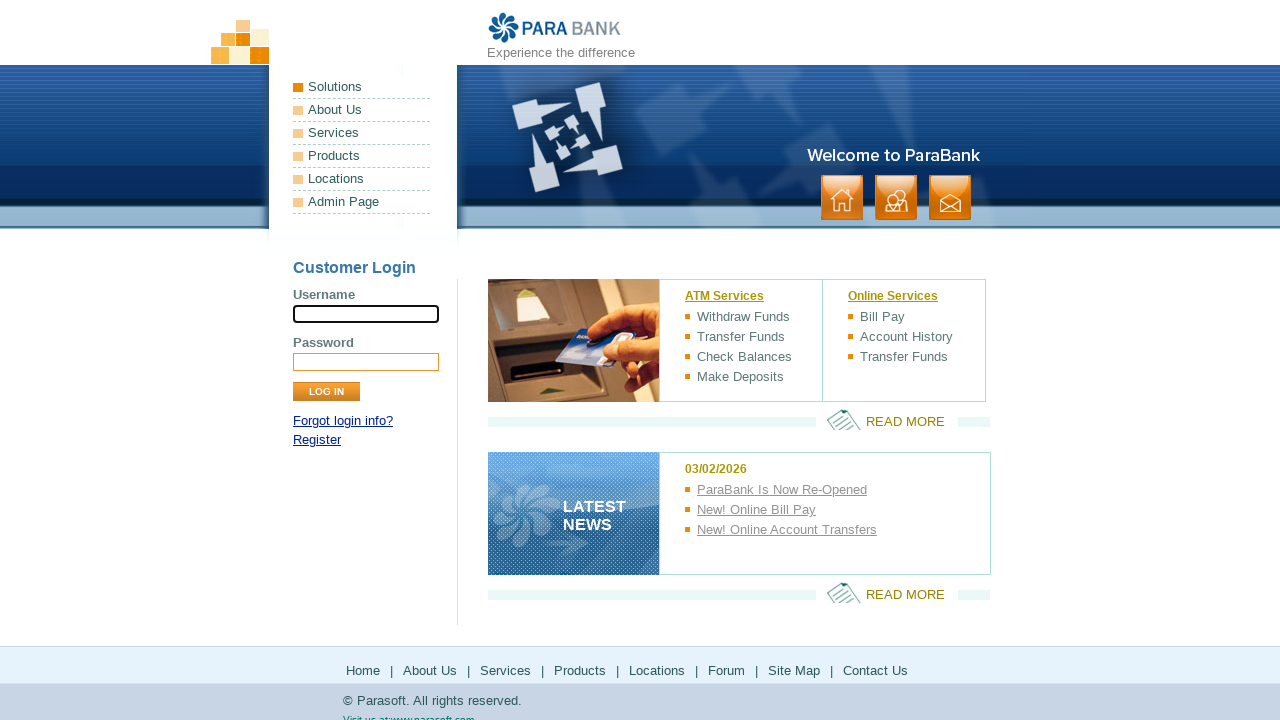

Clicked Register link at (317, 440) on internal:role=link[name="Register"i]
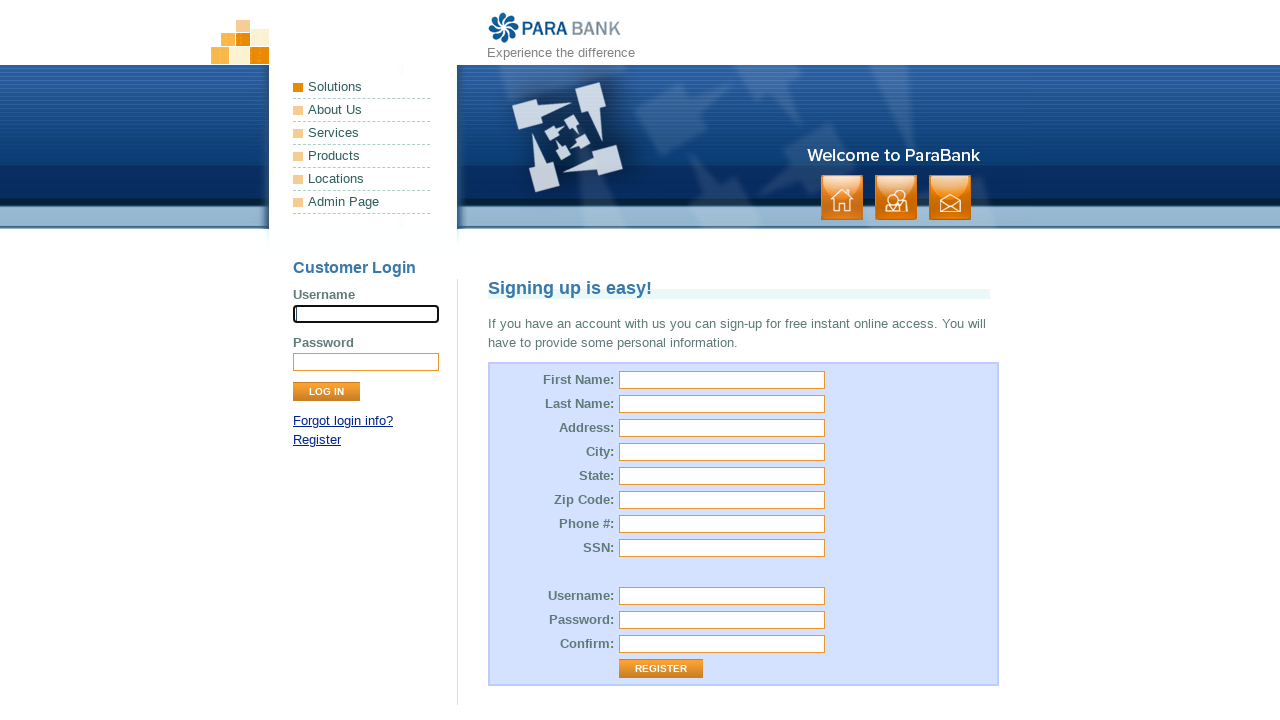

Filled first name field with 'Marcus' on [id="customer.firstName"]
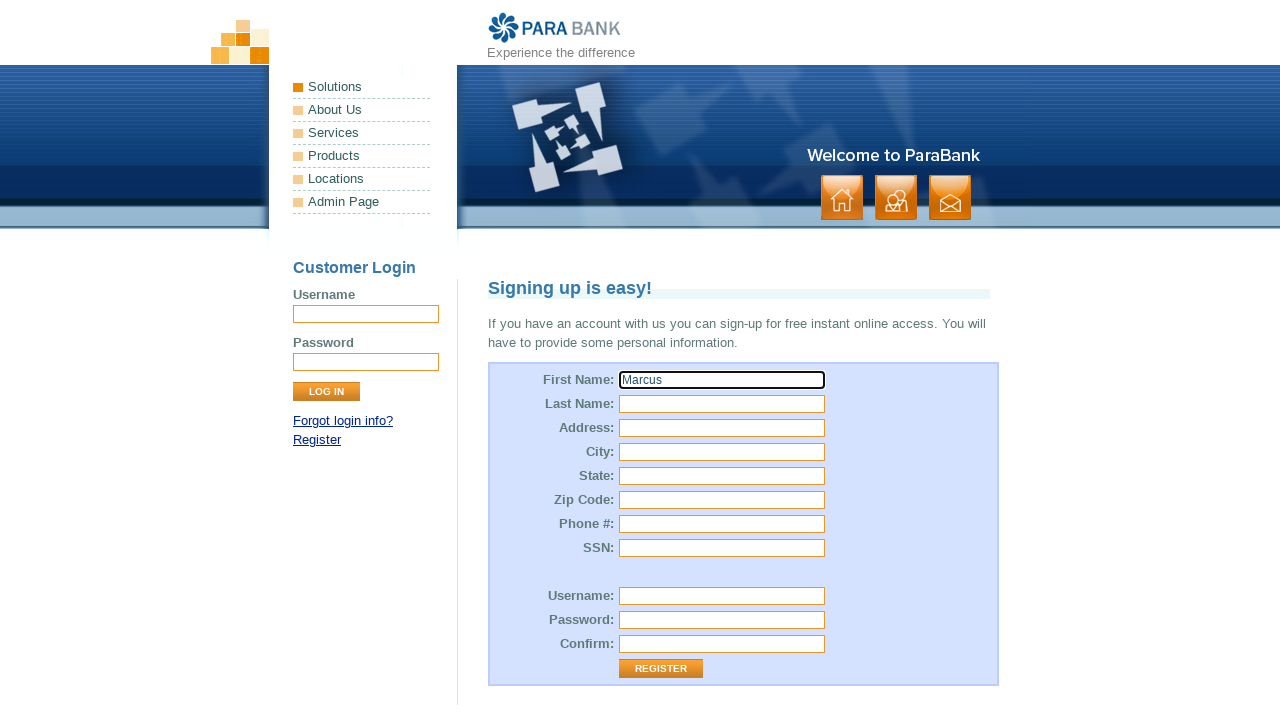

Filled last name field with 'Thompson' on [id="customer.lastName"]
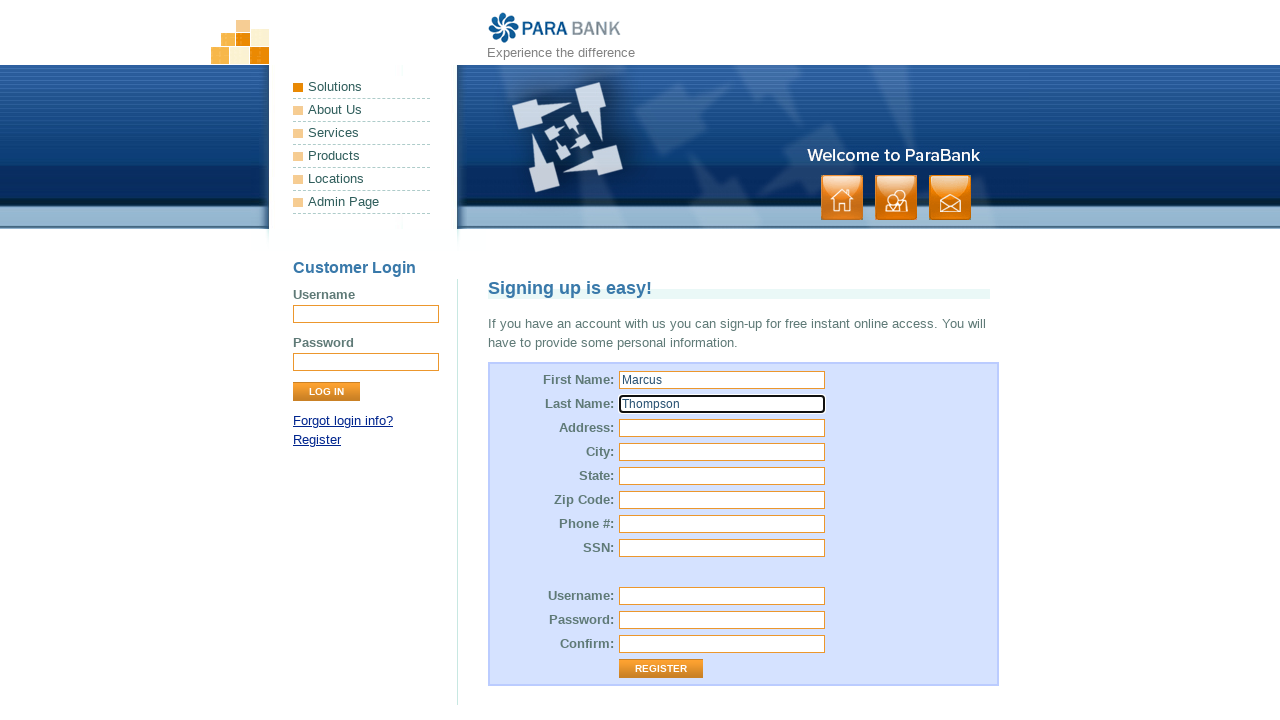

Filled street address field with '742 Maple Avenue' on [id="customer.address.street"]
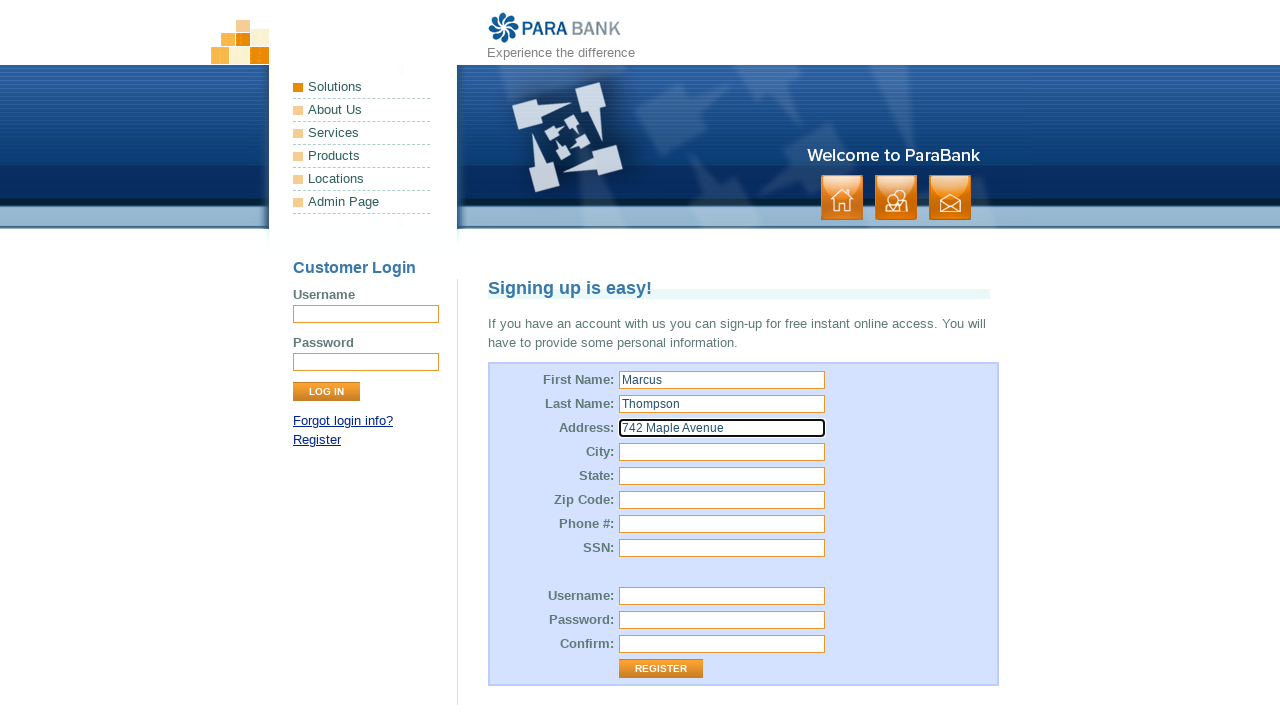

Filled city field with 'Springfield' on [id="customer.address.city"]
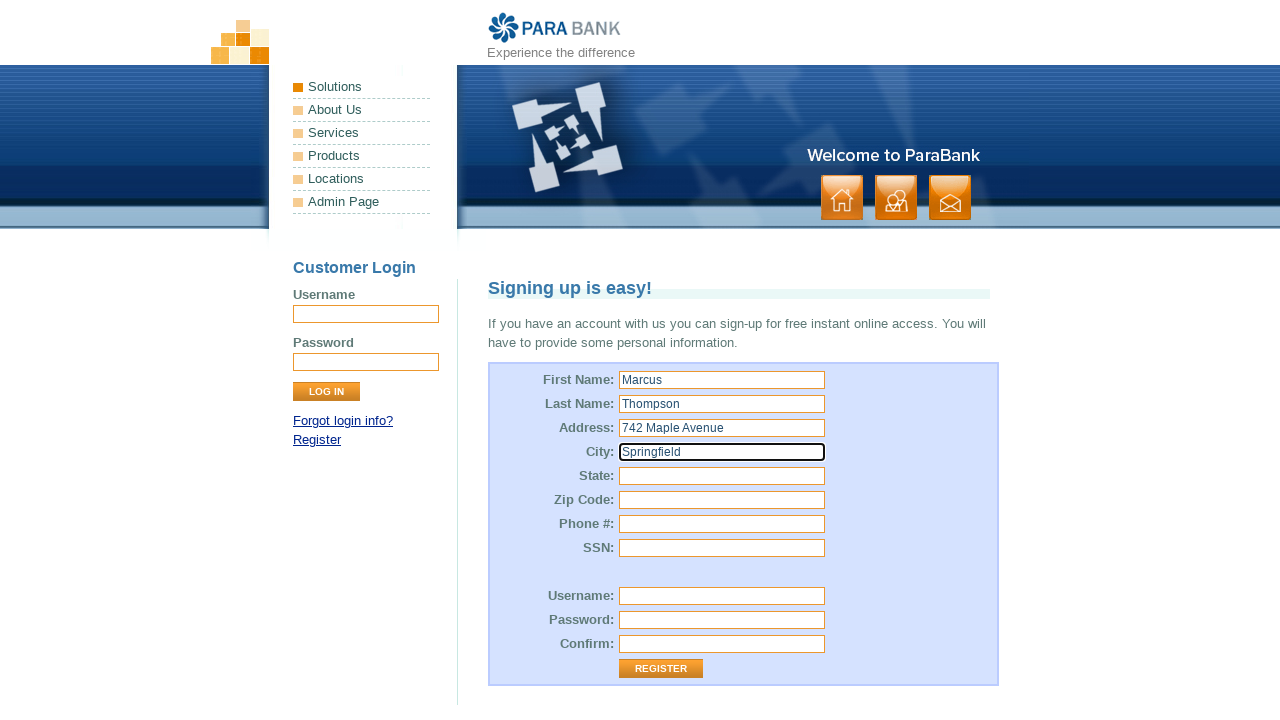

Filled state field with 'Illinois' on [id="customer.address.state"]
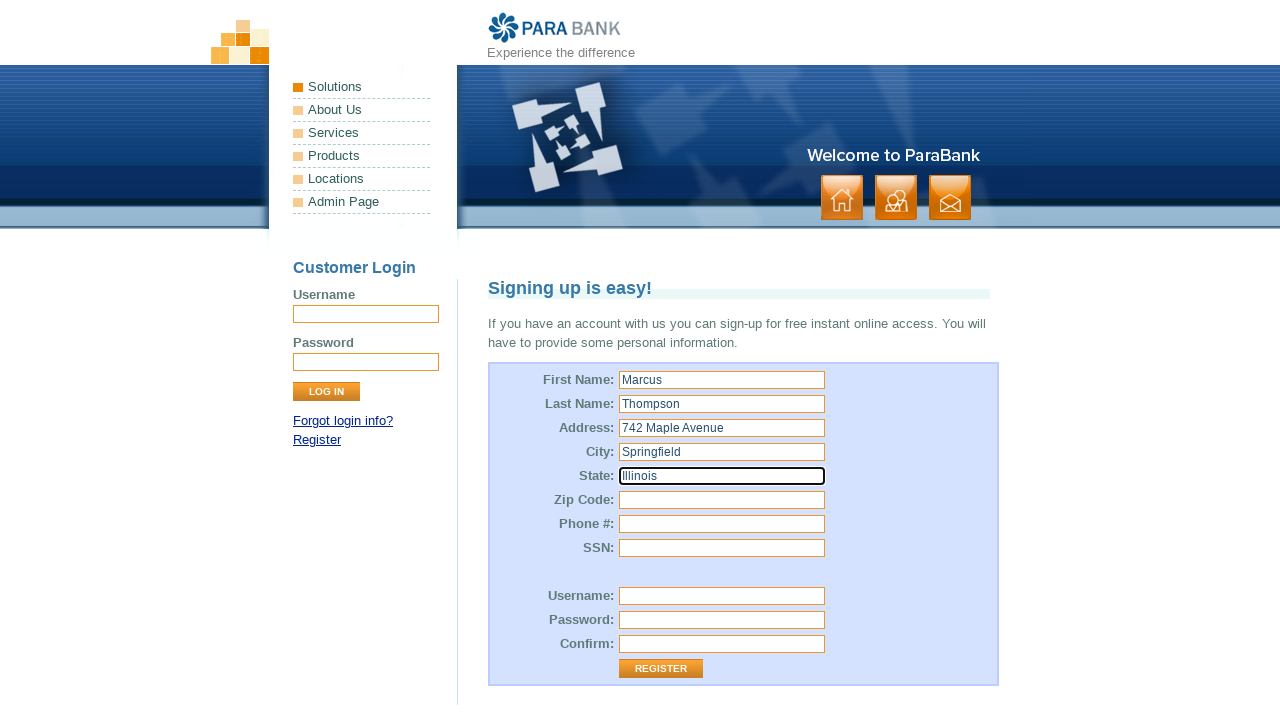

Filled zip code field with '62704' on [id="customer.address.zipCode"]
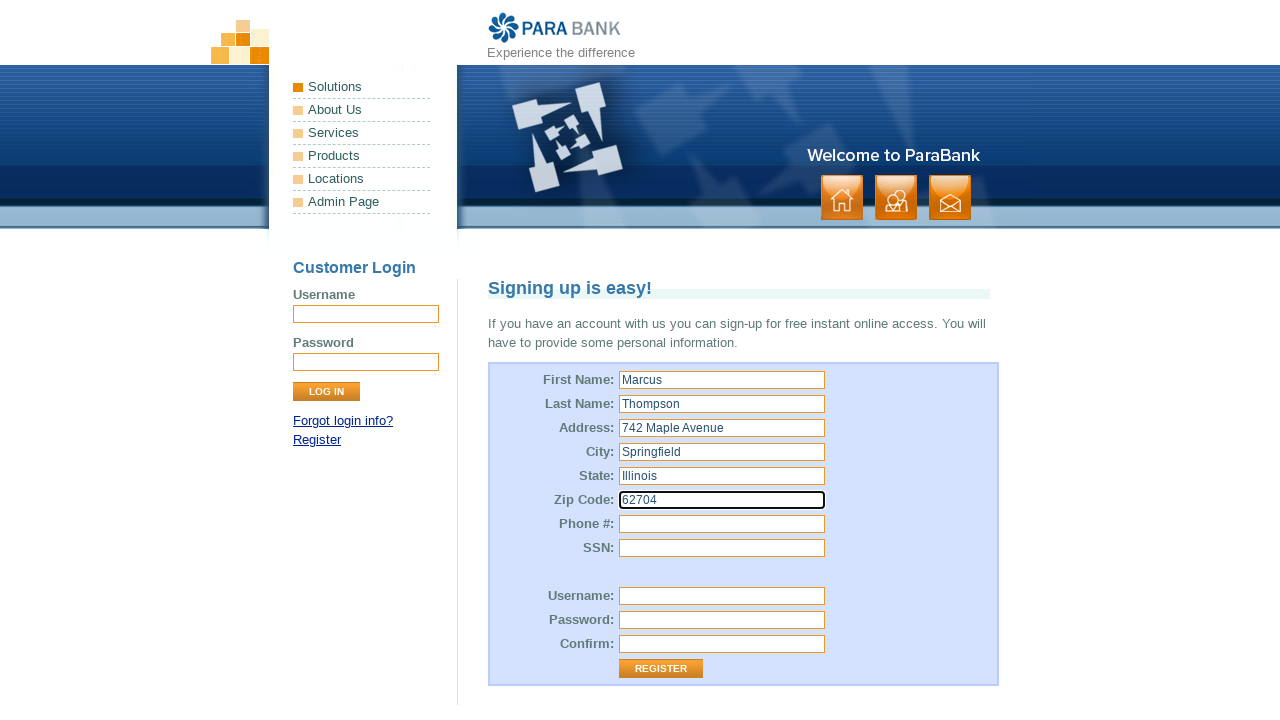

Filled phone number field with '2175551234' on [id="customer.phoneNumber"]
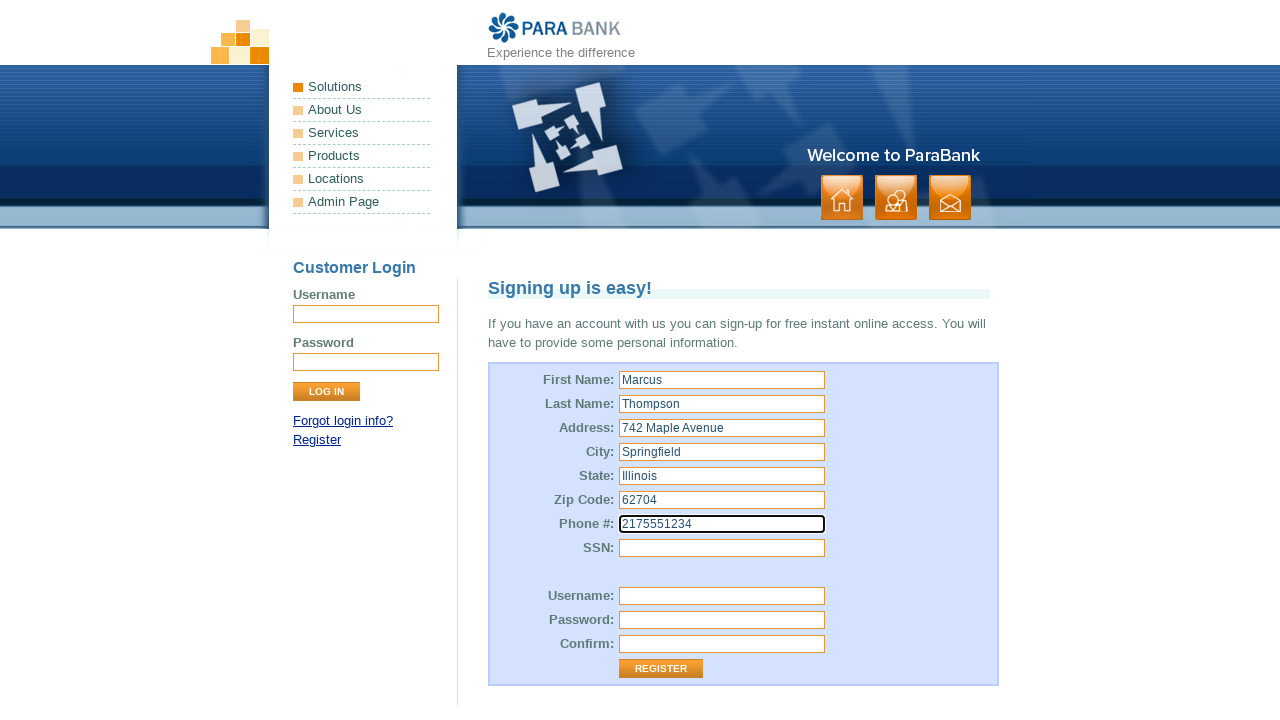

Filled SSN field with '987654321' on [id="customer.ssn"]
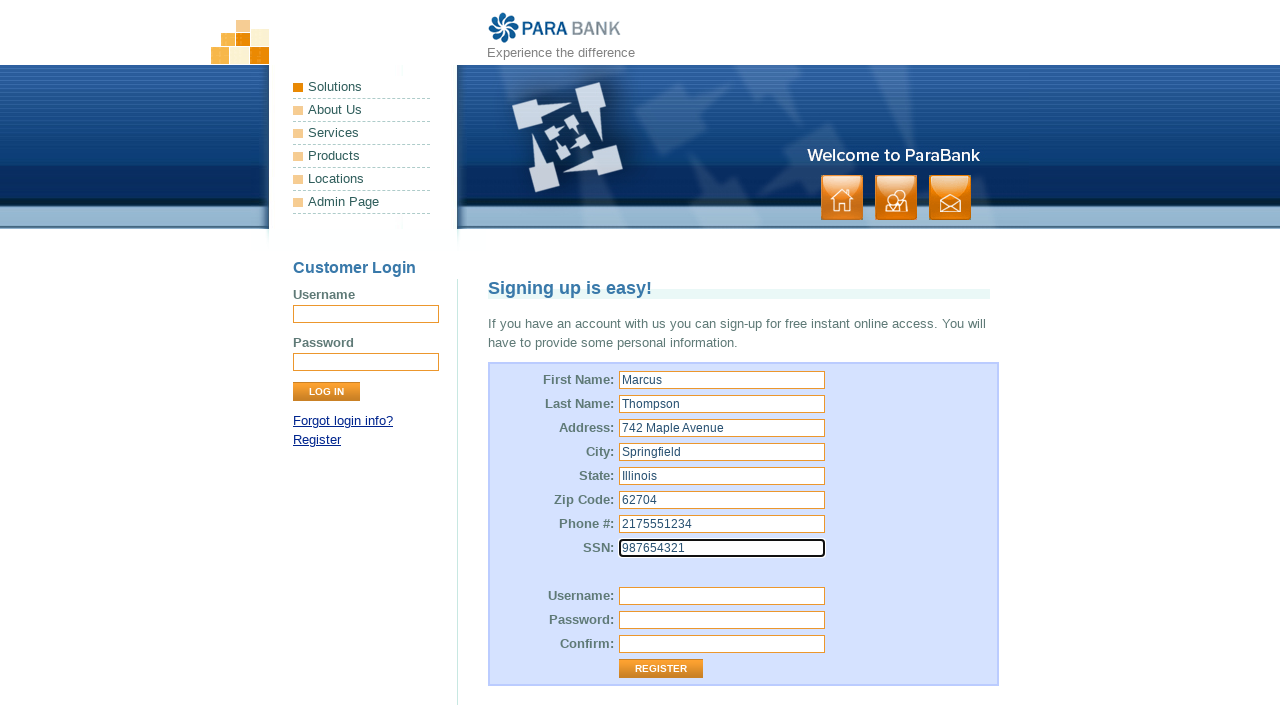

Filled username field with 'mthompson2024' on [id="customer.username"]
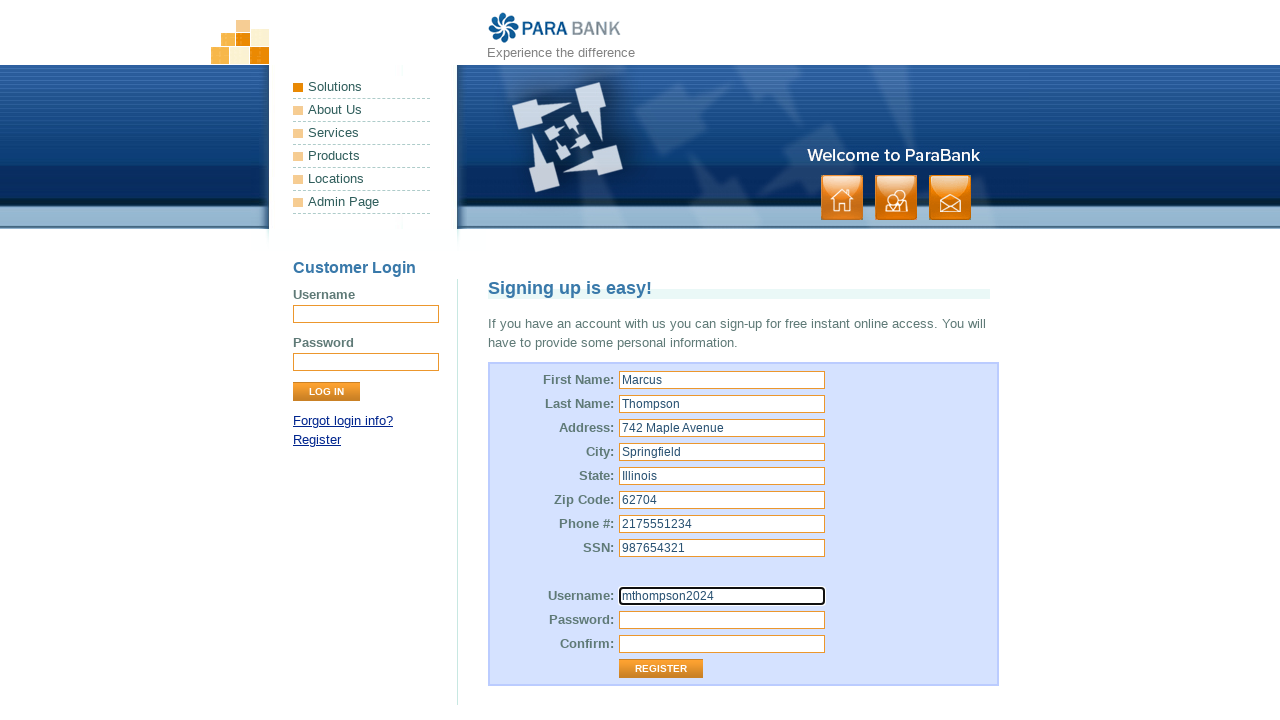

Filled password field with 'SecurePass123' on [id="customer.password"]
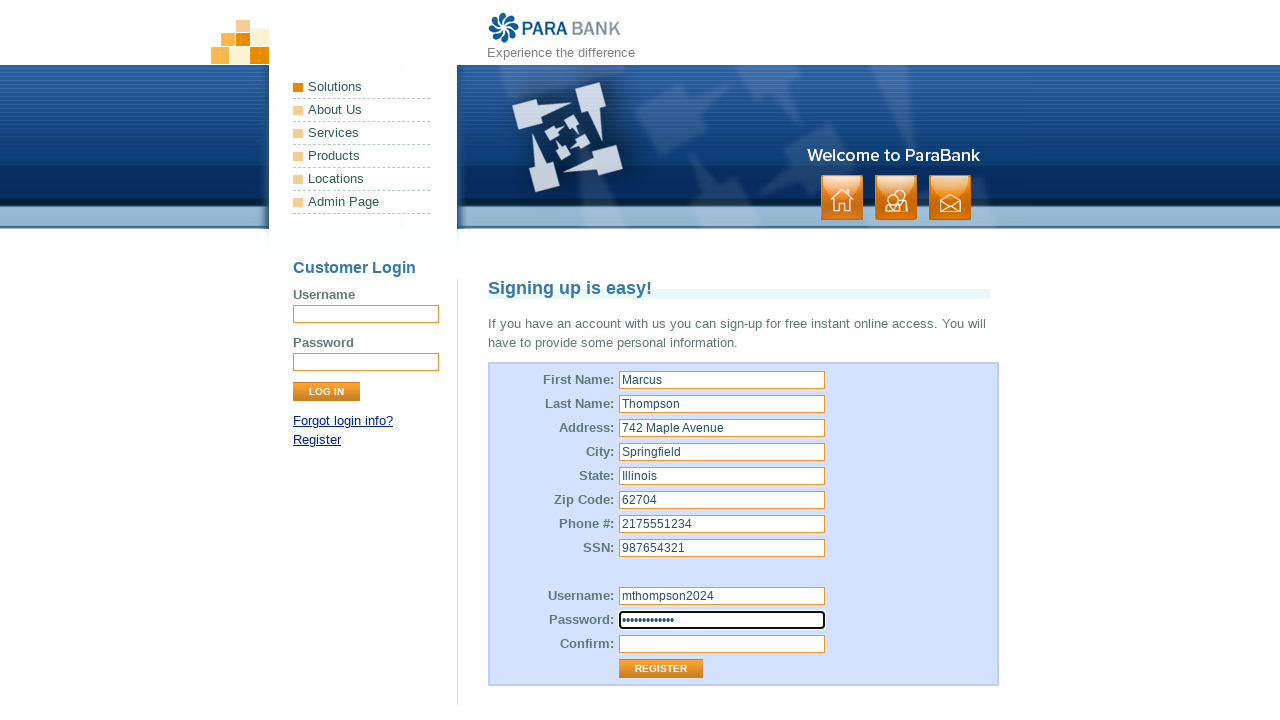

Filled confirm password field with 'SecurePass123' on #repeatedPassword
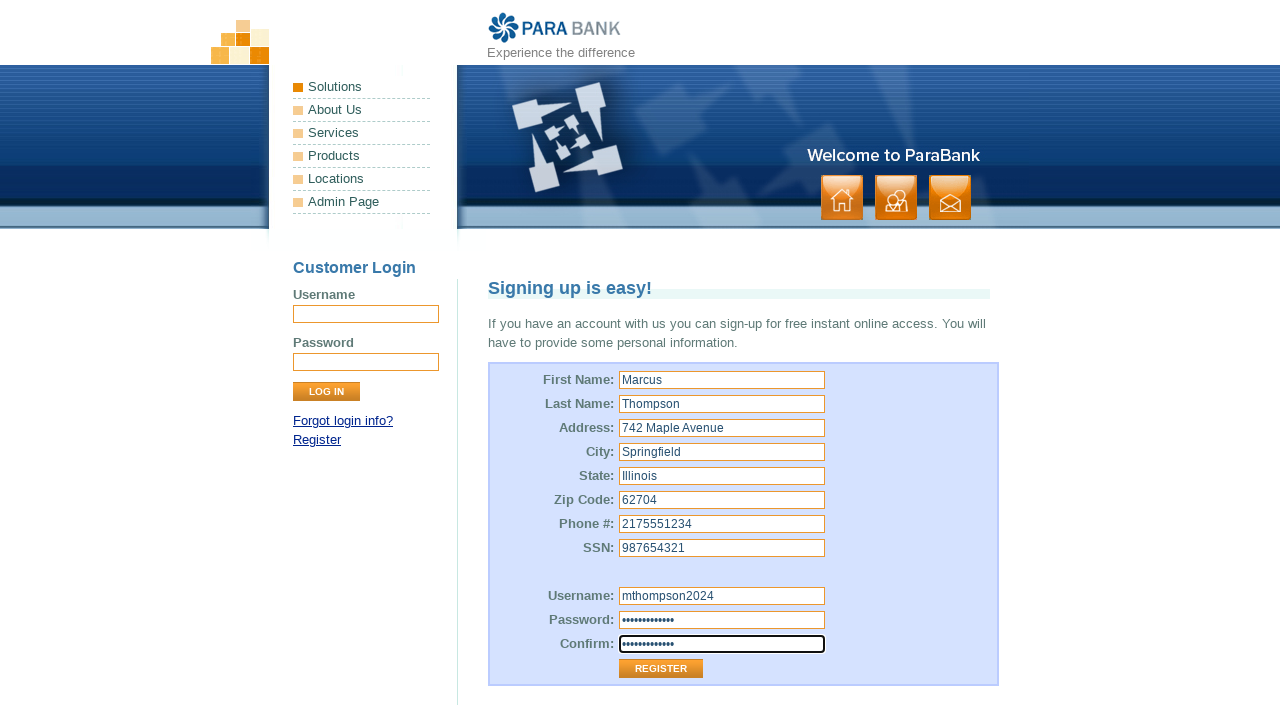

Clicked Register button to submit registration form at (661, 669) on internal:role=button[name="Register"i]
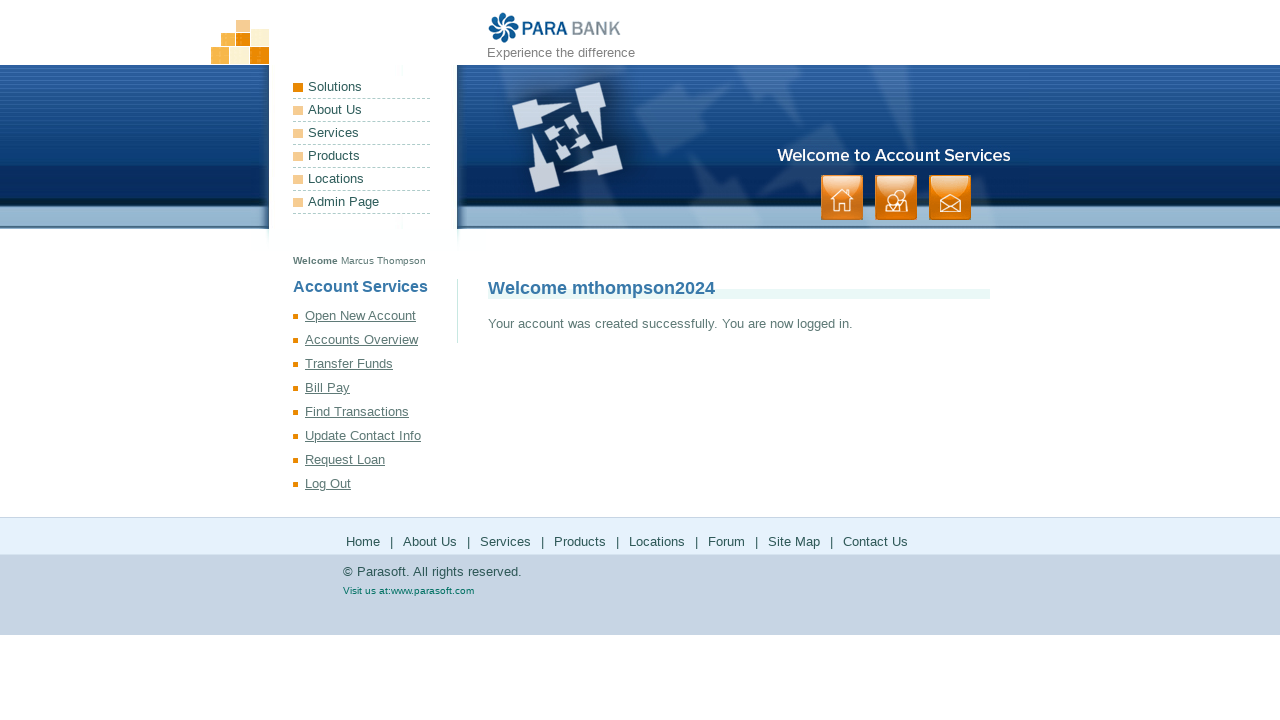

Verified successful account creation - confirmation page displayed
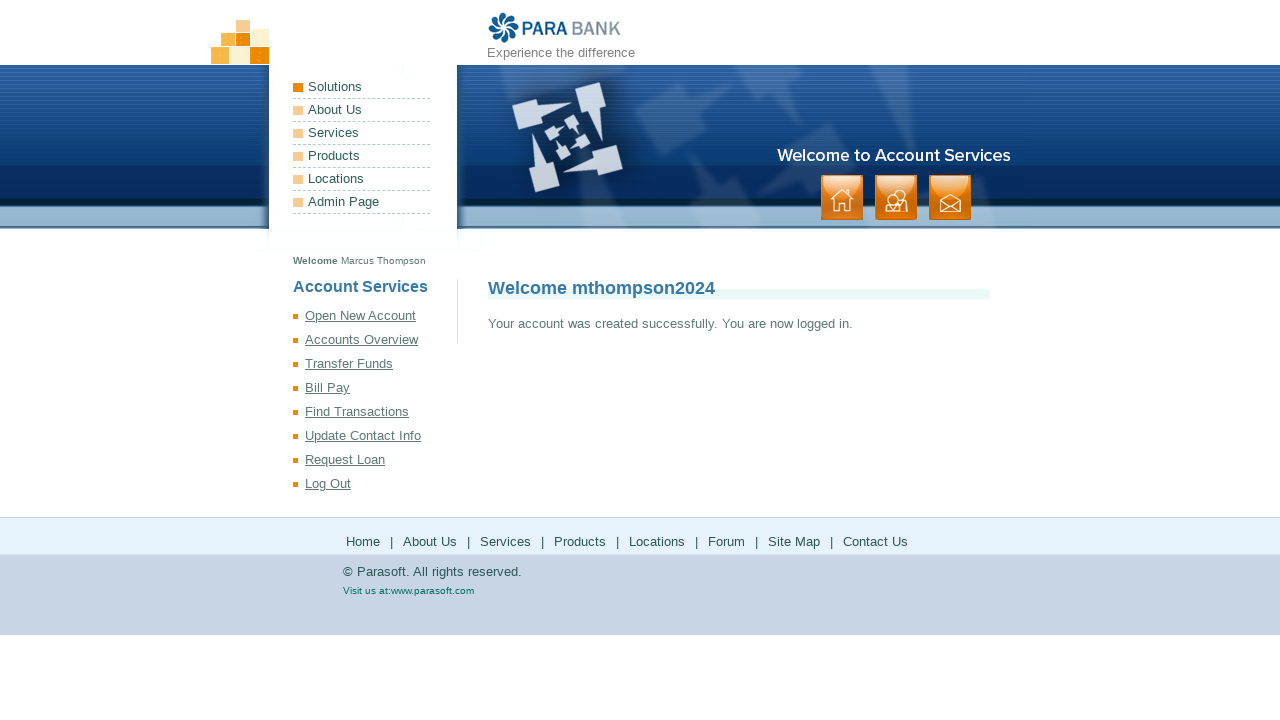

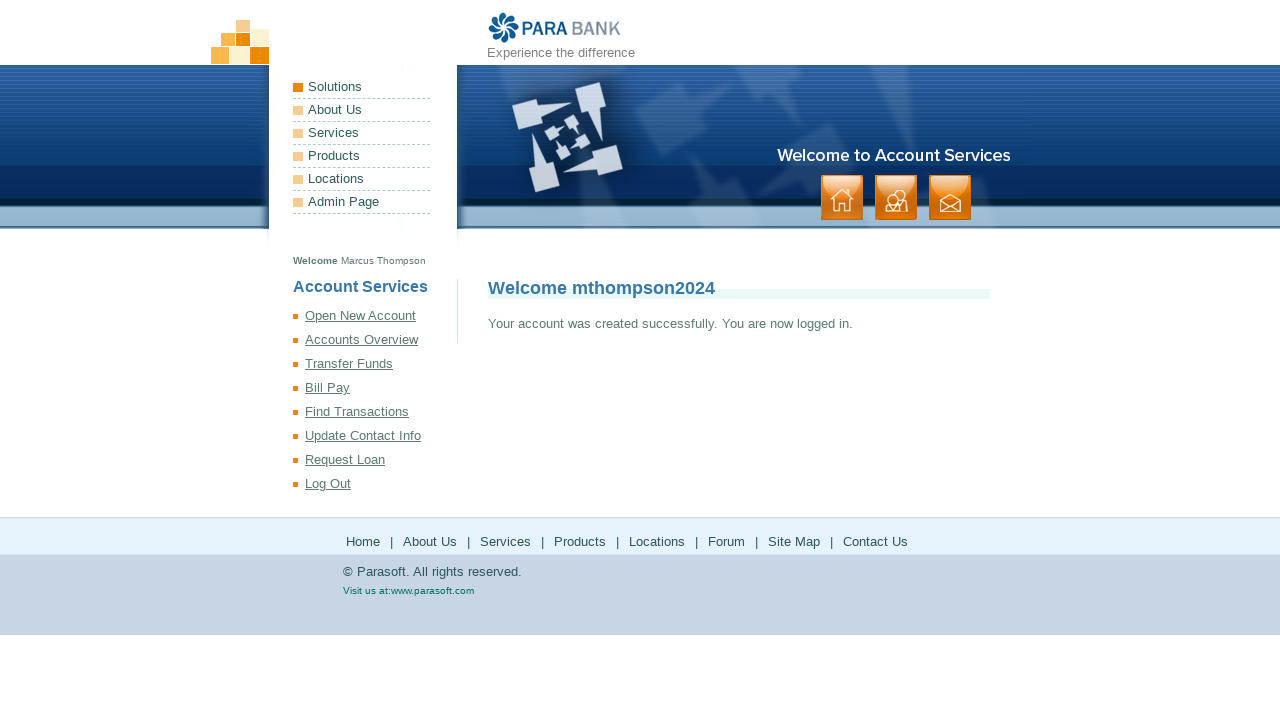